Navigates to Python.org homepage and clicks on either the About section if displayed, or the Community section as a fallback

Starting URL: https://www.python.org/

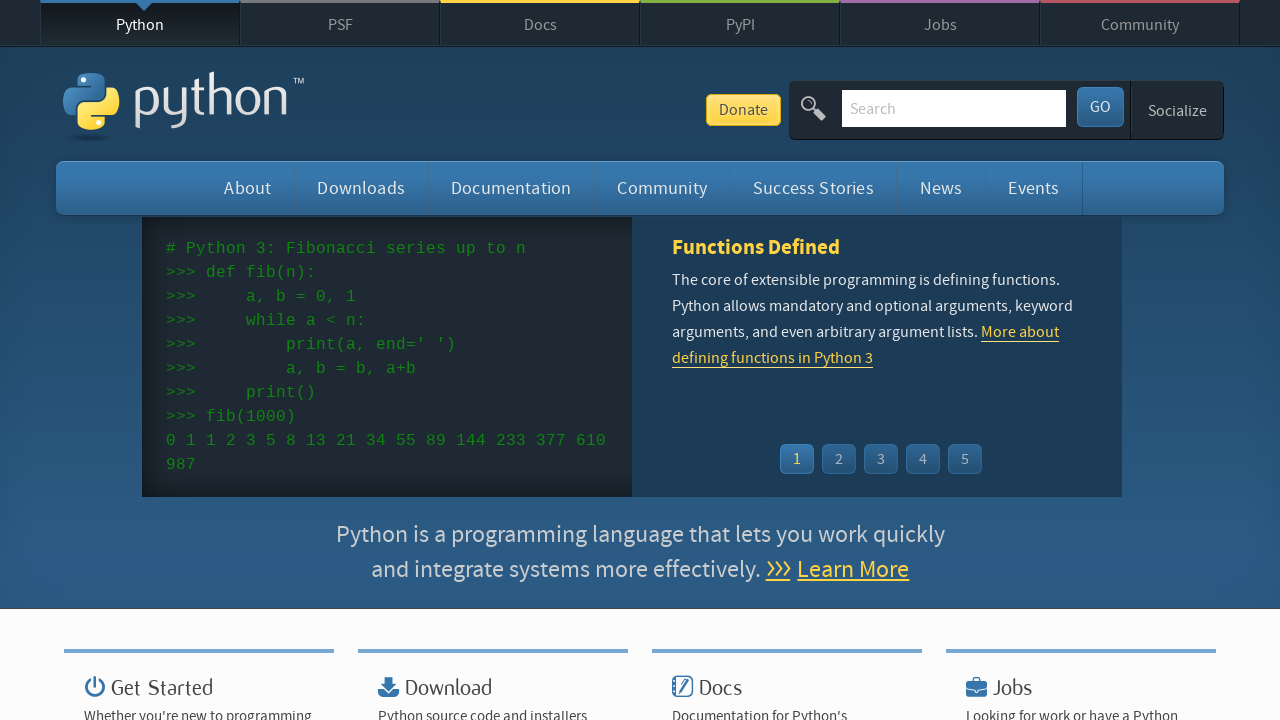

Navigated to Python.org homepage
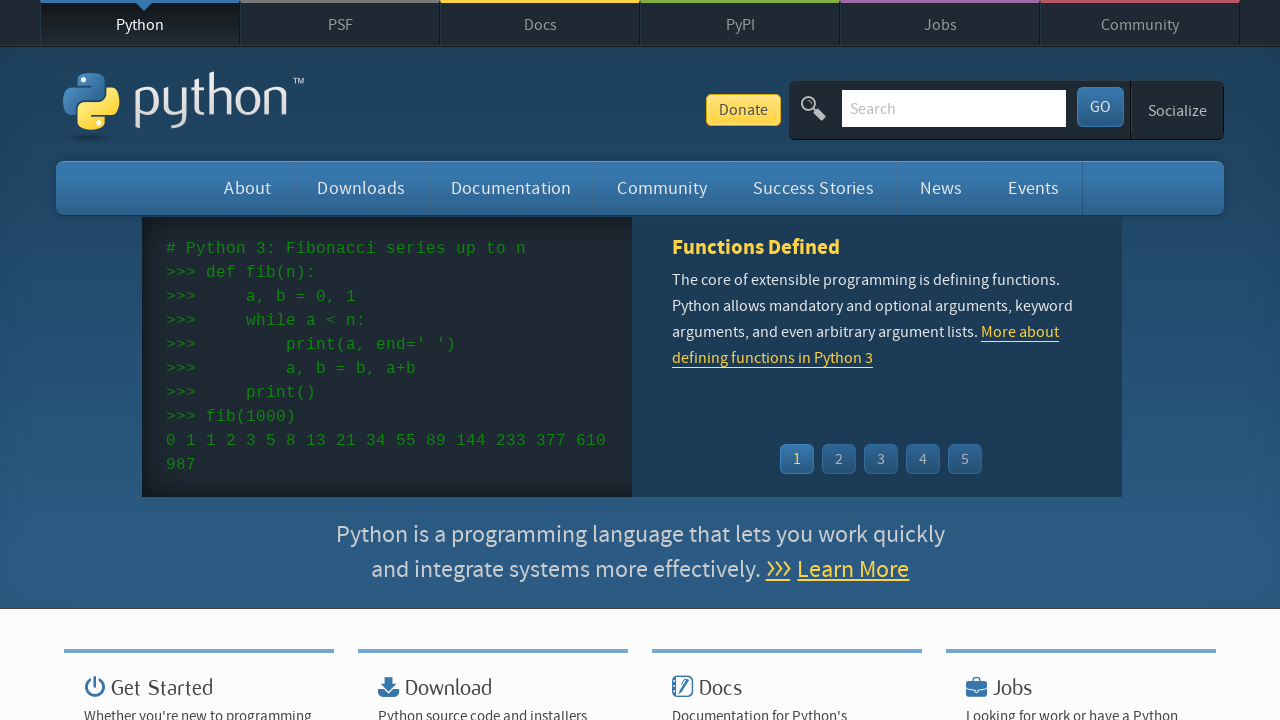

Located About section element
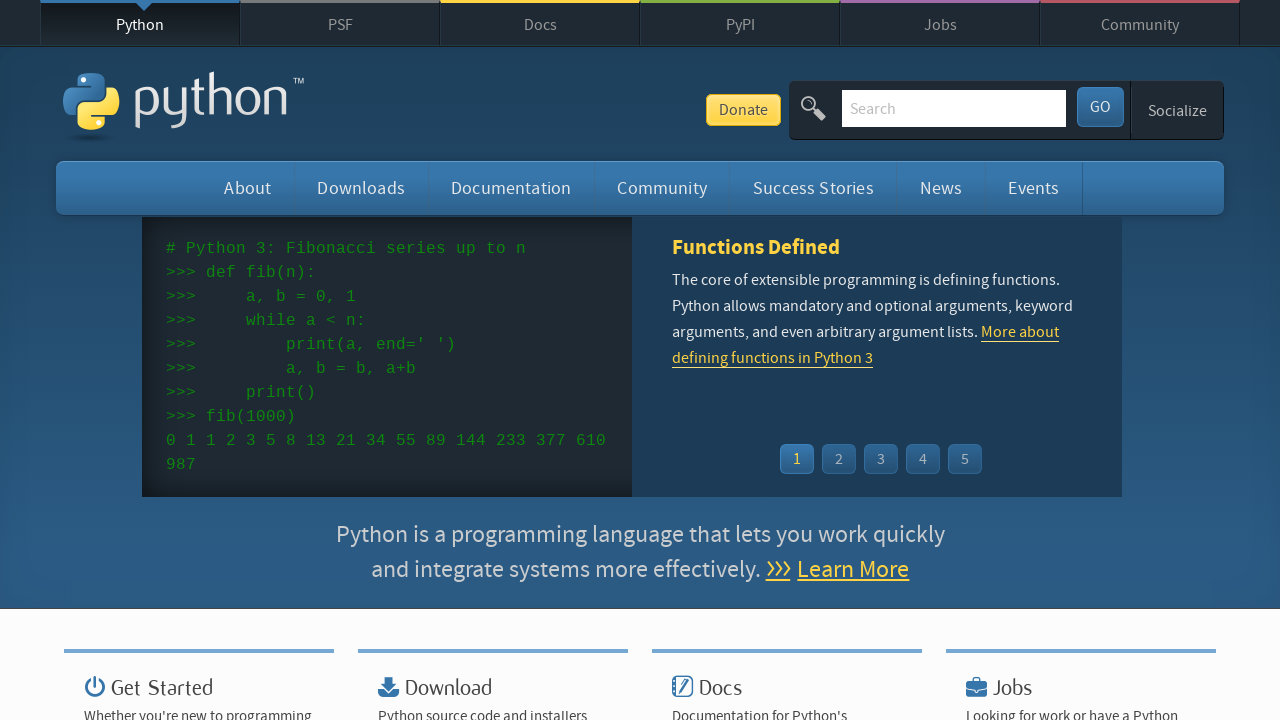

Clicked on About section at (248, 188) on #about
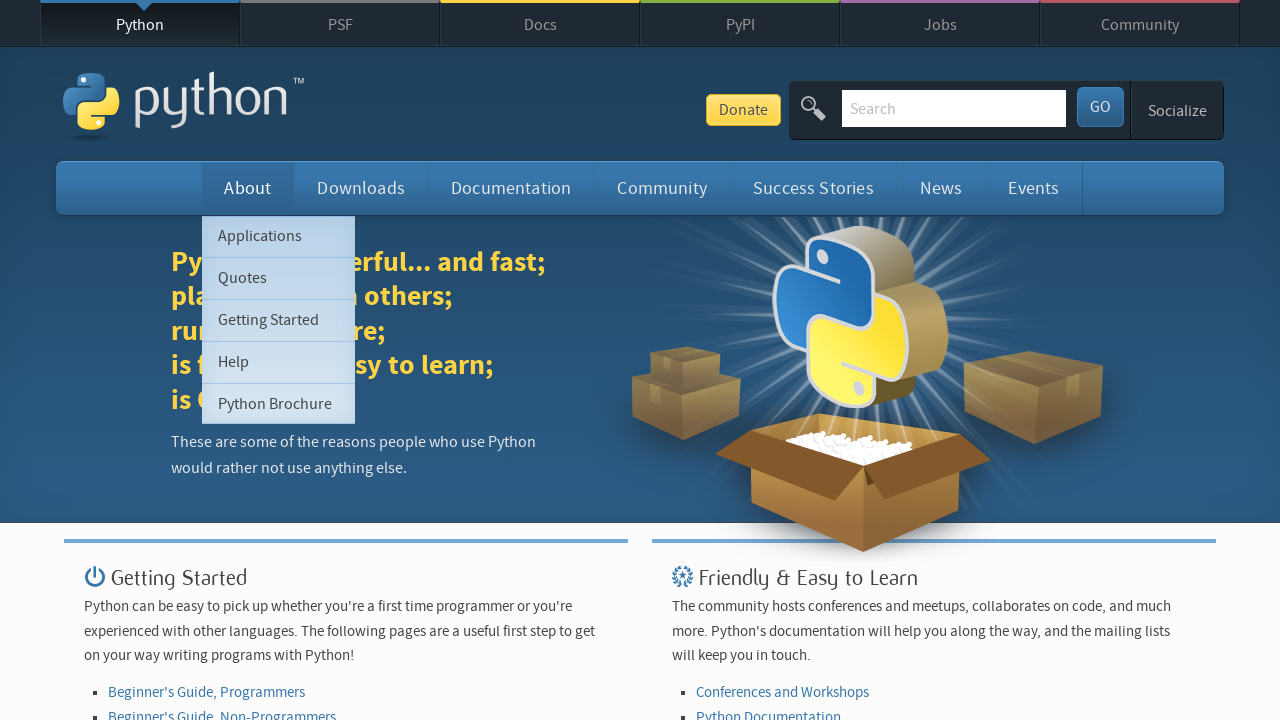

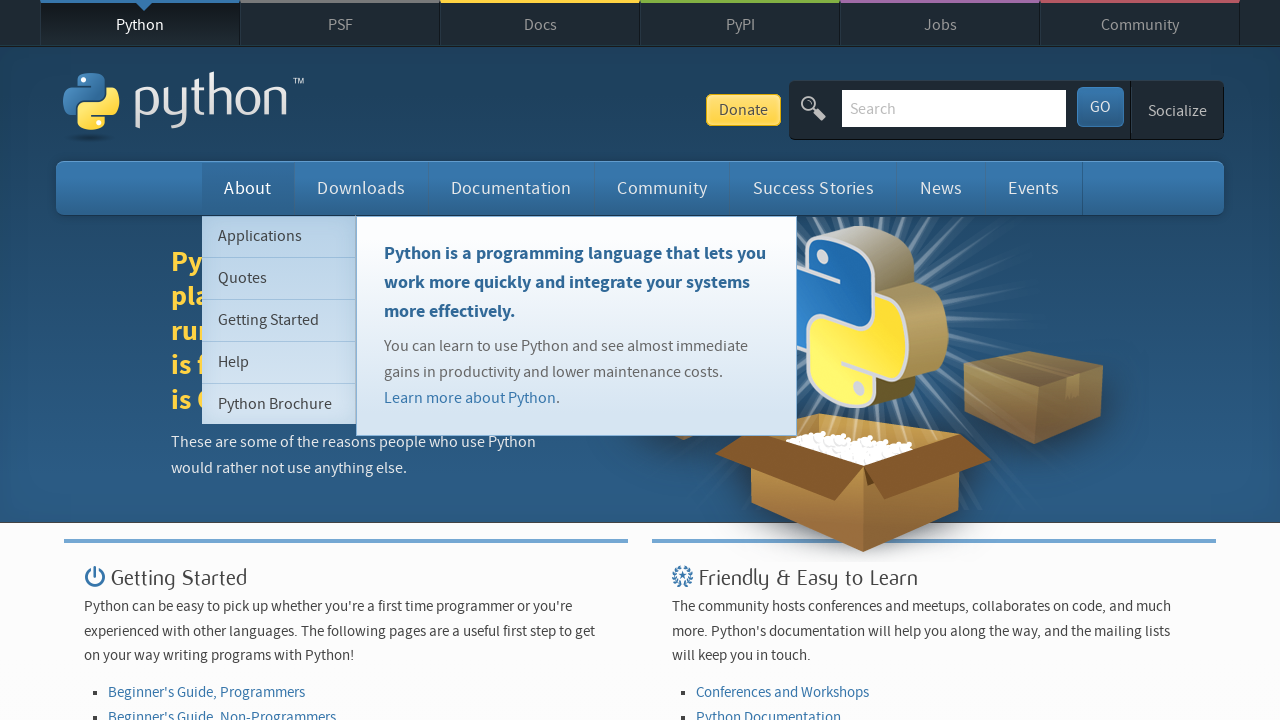